Tests switching between multiple browser windows using a more robust approach that tracks window handles explicitly rather than relying on order, clicking a link to open a new window and switching between them.

Starting URL: https://the-internet.herokuapp.com/windows

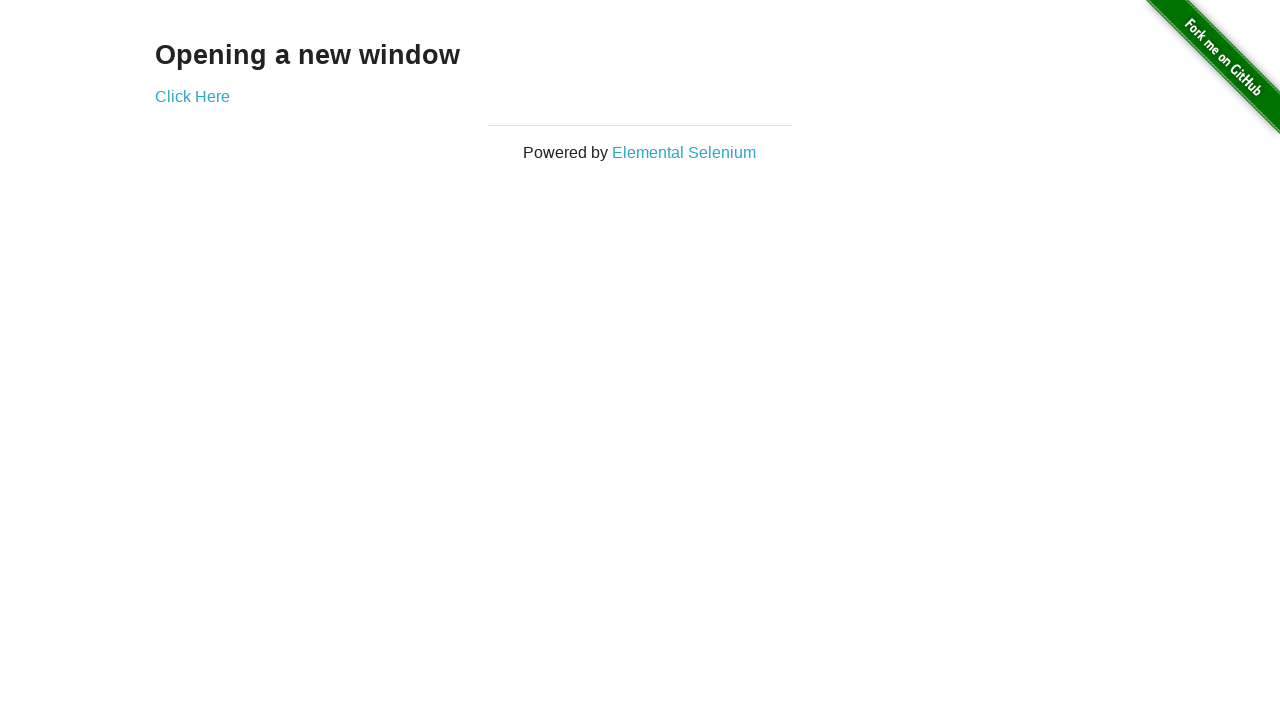

Clicked link to open new window at (192, 96) on .example a
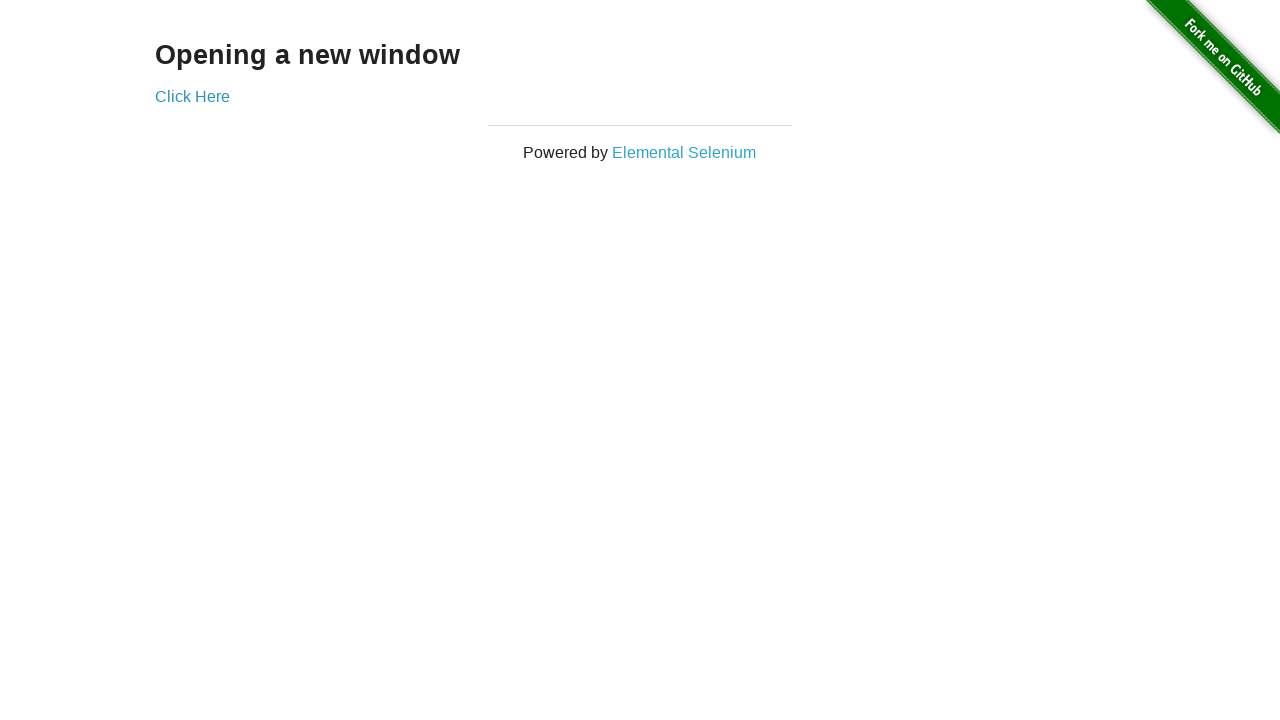

New window opened and captured
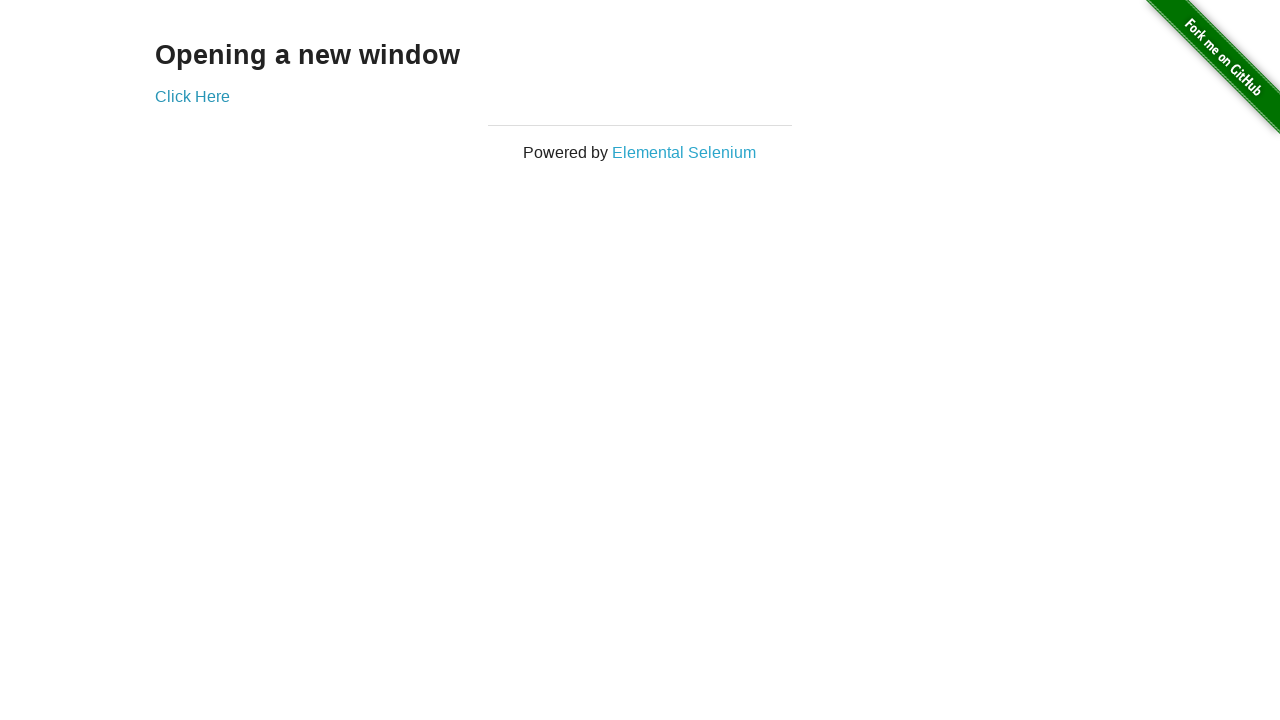

New page finished loading
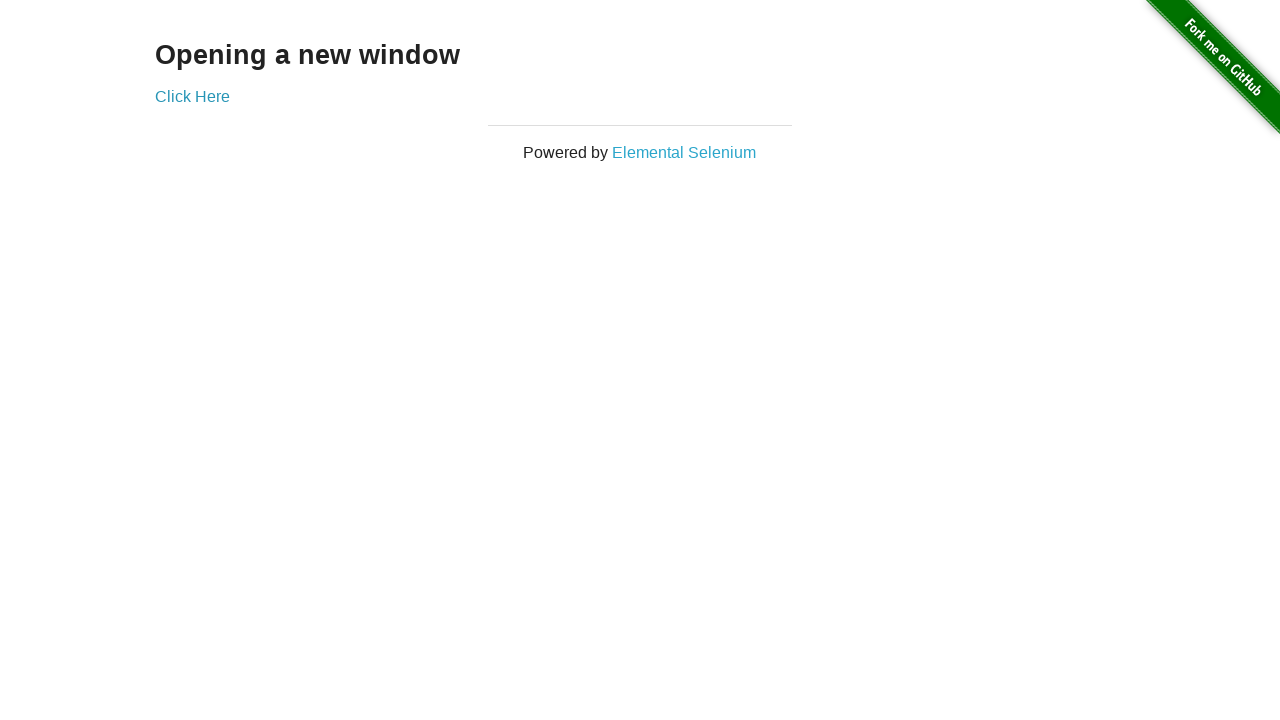

Verified original page title is 'The Internet'
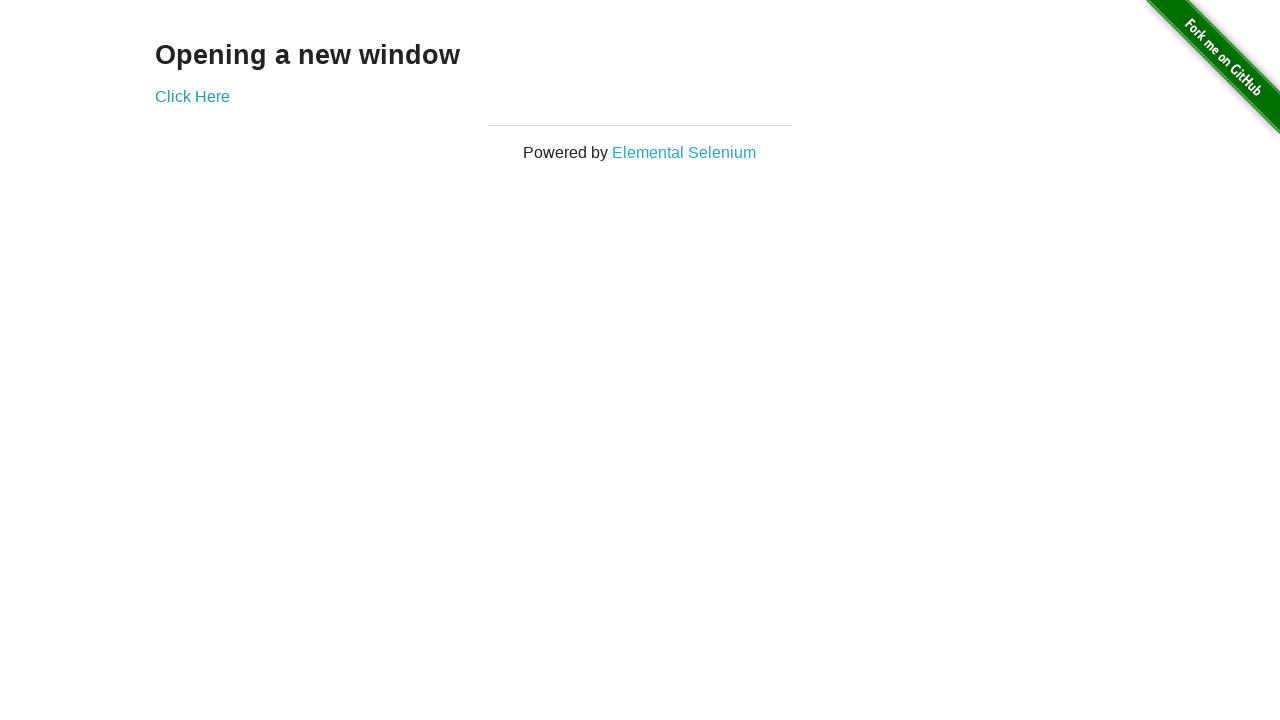

Waited for new page title to be set
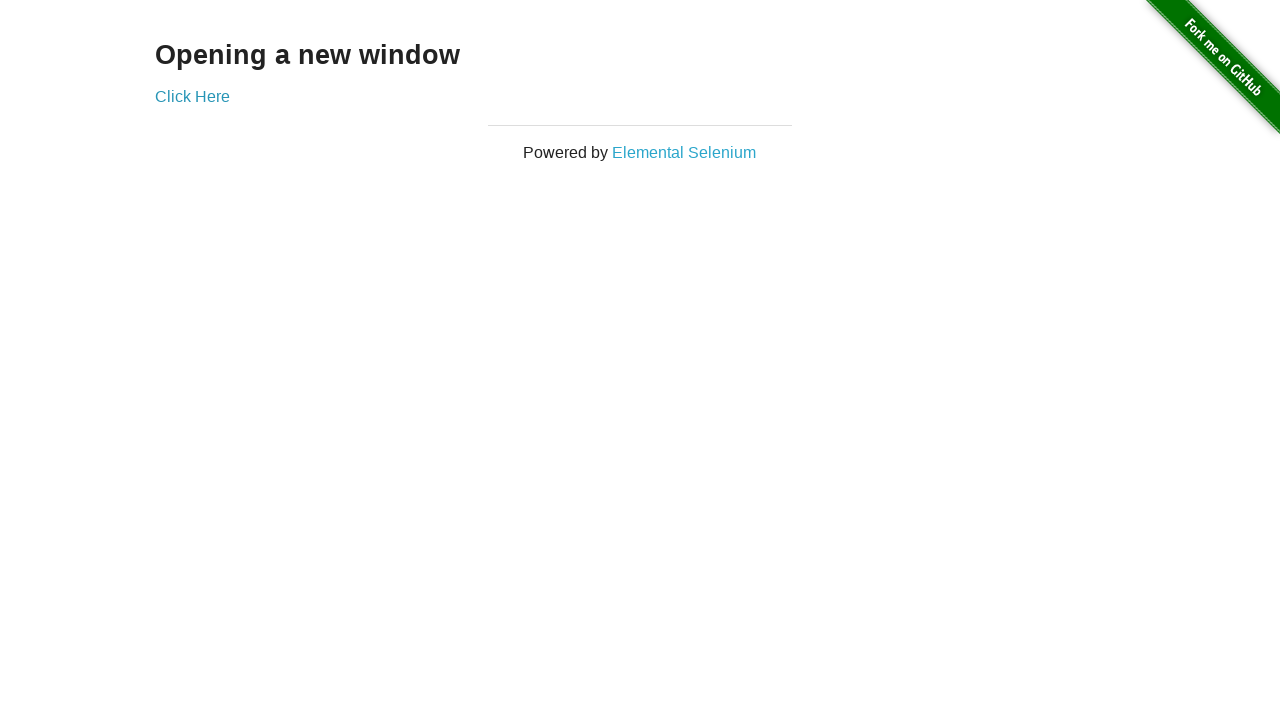

Verified new window title is 'New Window'
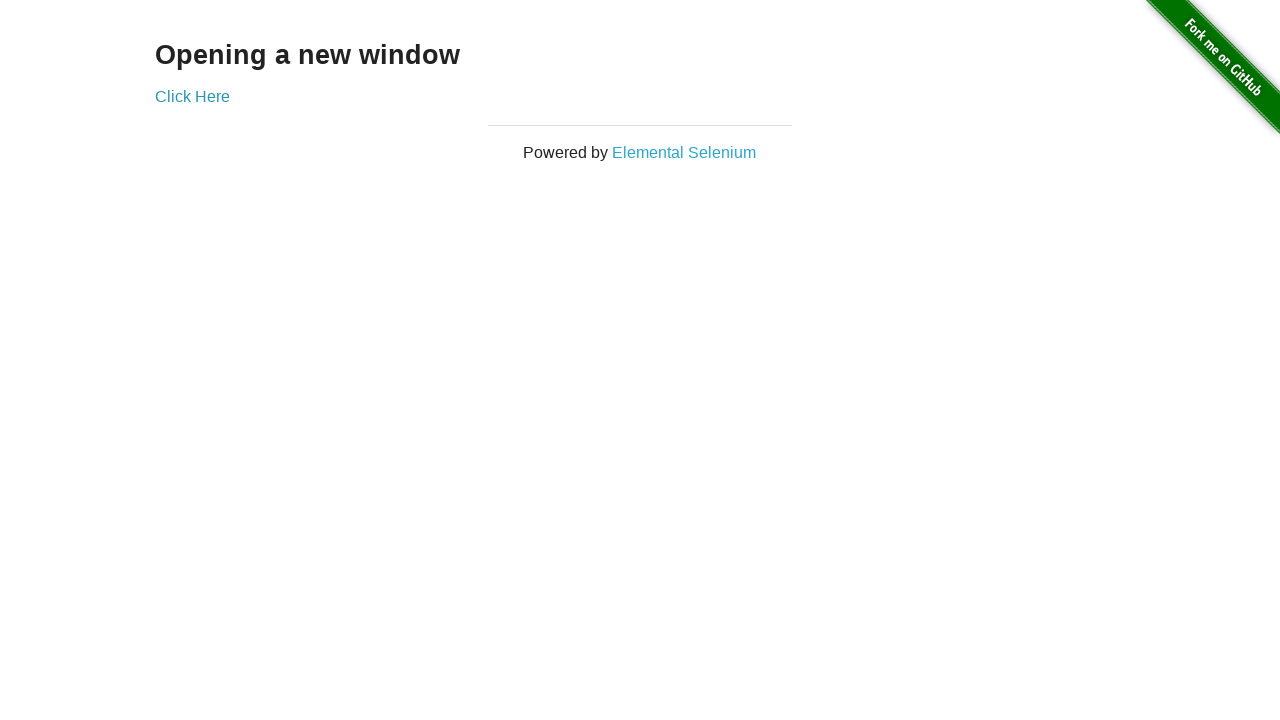

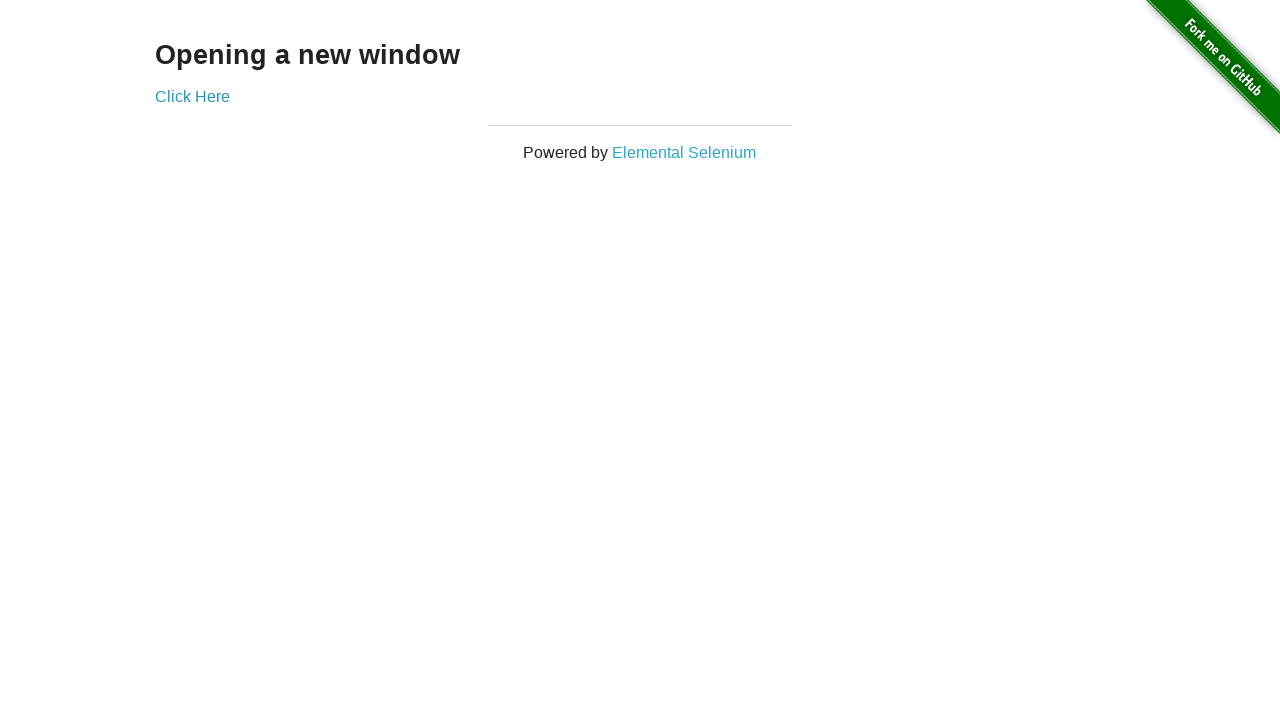